Navigates to the NSE India pre-open market data page and clicks the download button to initiate a CSV download.

Starting URL: https://www.nseindia.com/market-data/pre-open-market-cm-and-emerge-market#

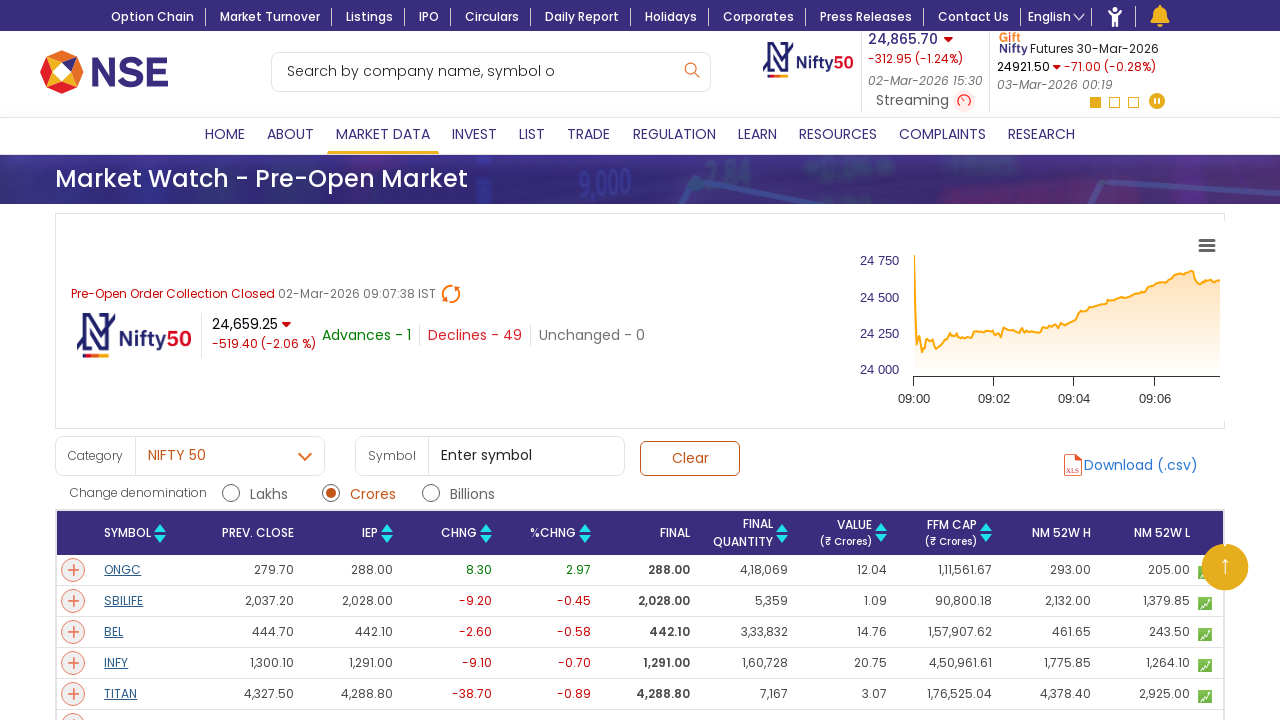

Download button became visible on NSE India pre-open market data page
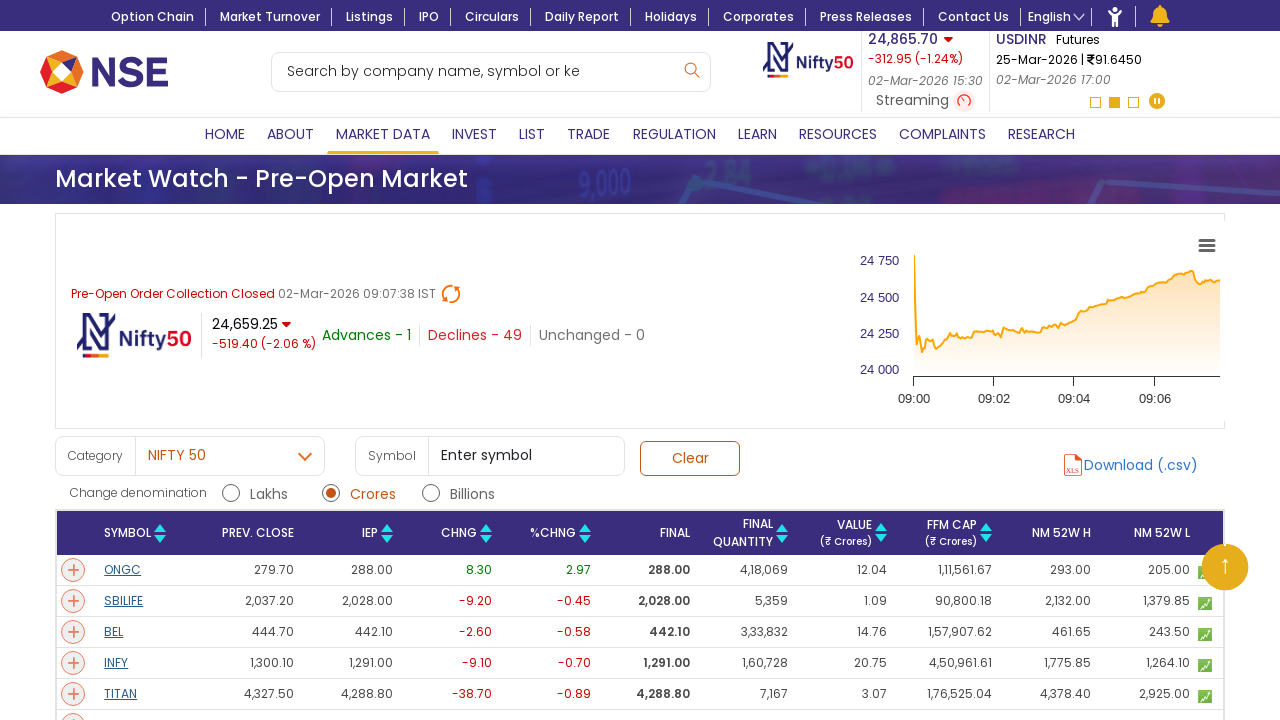

Clicked download button to initiate CSV download at (1131, 465) on div.downloads.downloadLink
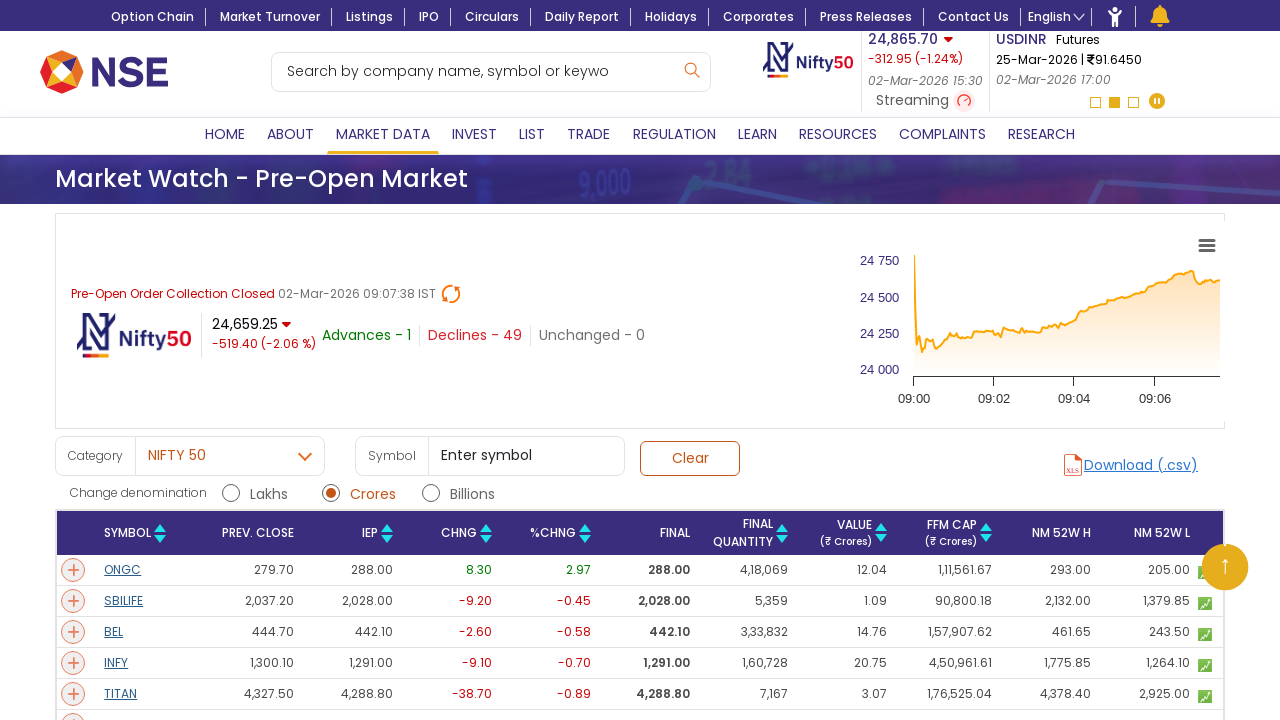

Waited 2 seconds for download to initiate
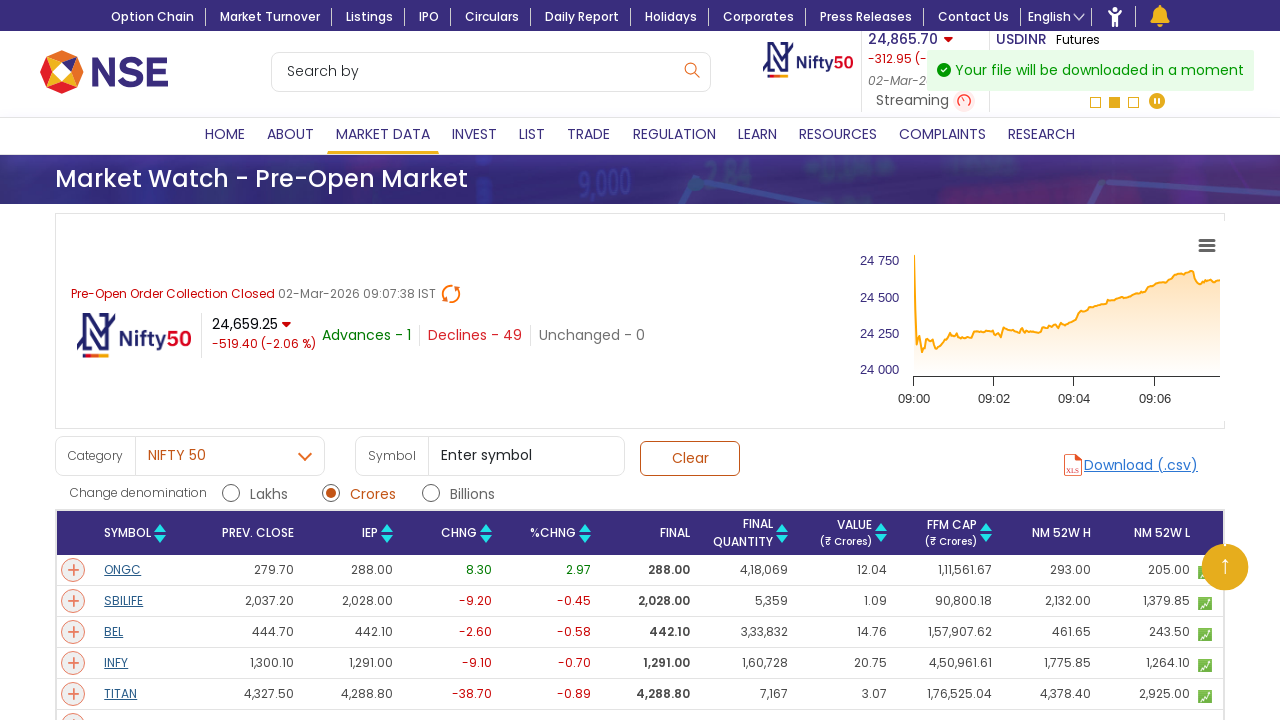

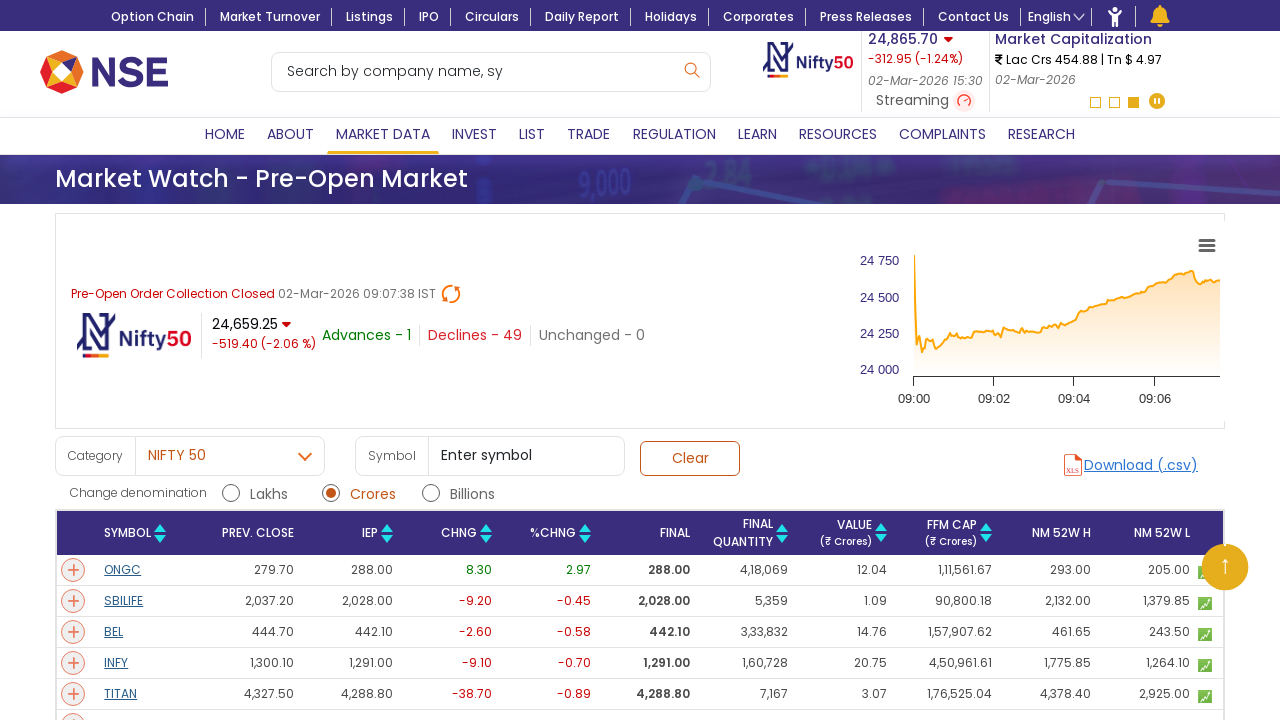